Tests registration form validation when confirm password doesn't match the original password

Starting URL: https://alada.vn/tai-khoan/dang-ky.html

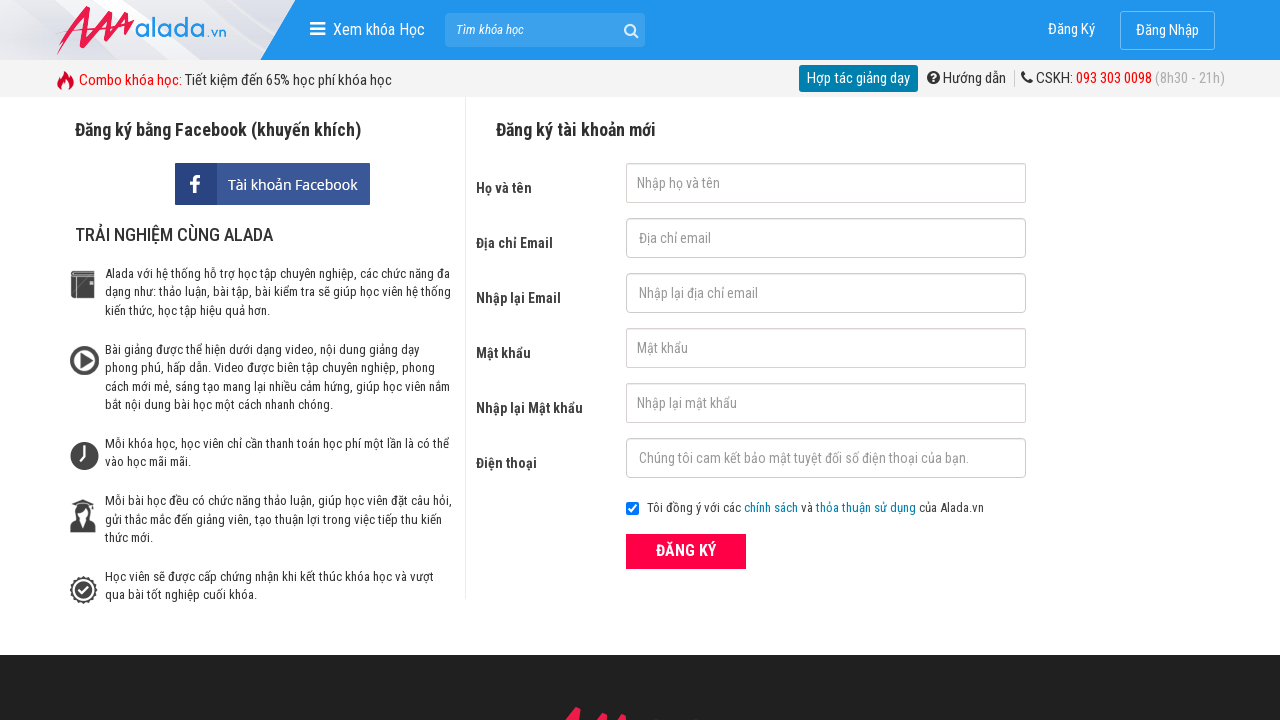

Filled firstname field with 'Automation Testing' on //input[@id='txtFirstname']
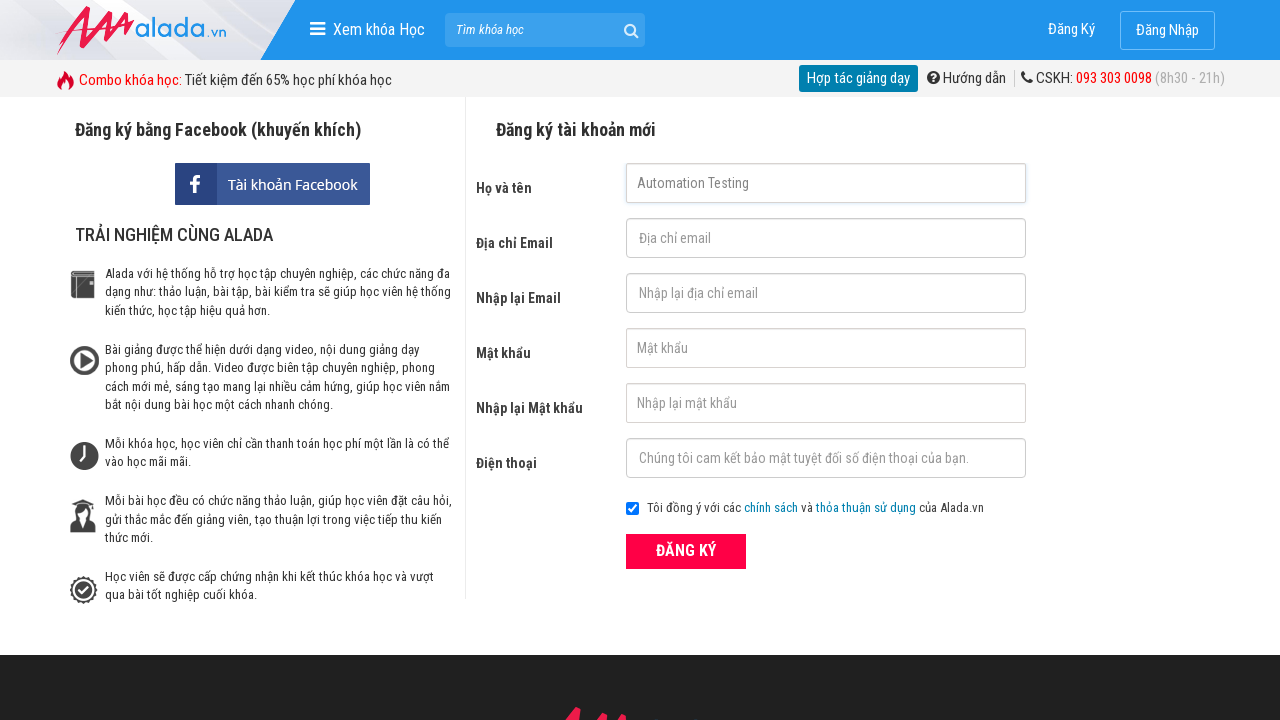

Filled email field with 'automation@gmail.com' on //input[@id='txtEmail']
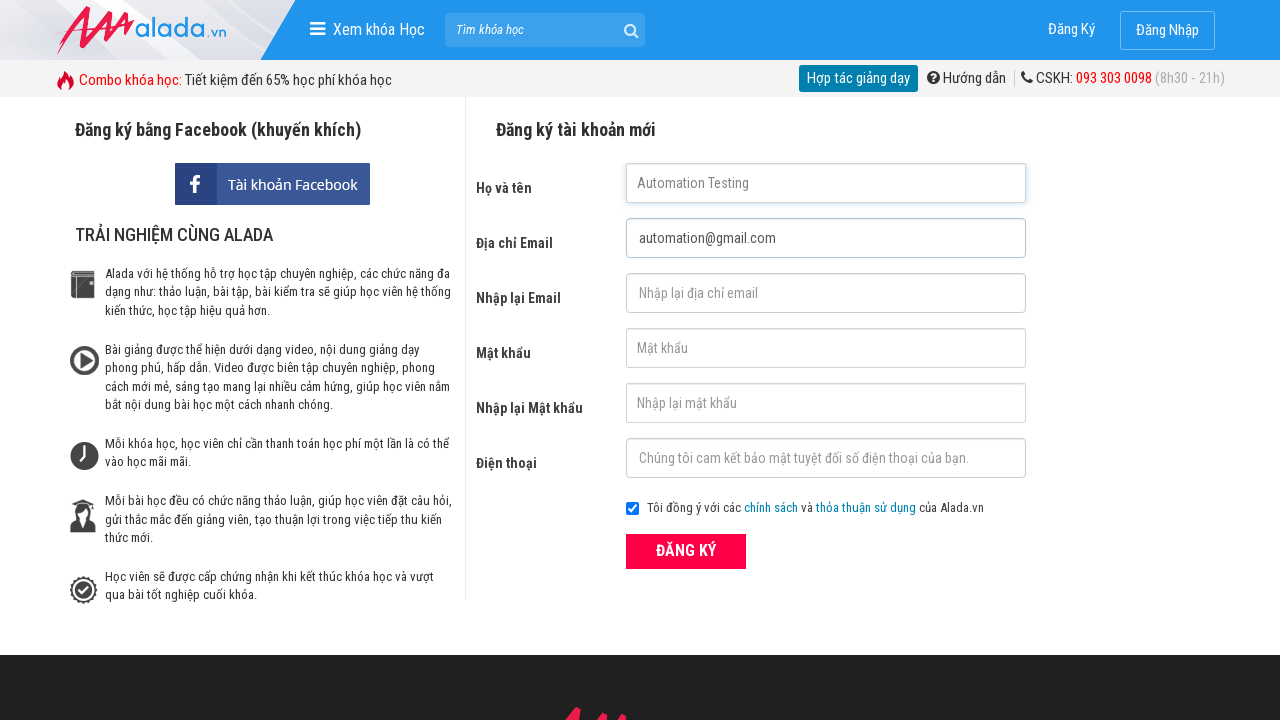

Filled confirm email field with 'automation@hotmail.com' on //input[@id='txtCEmail']
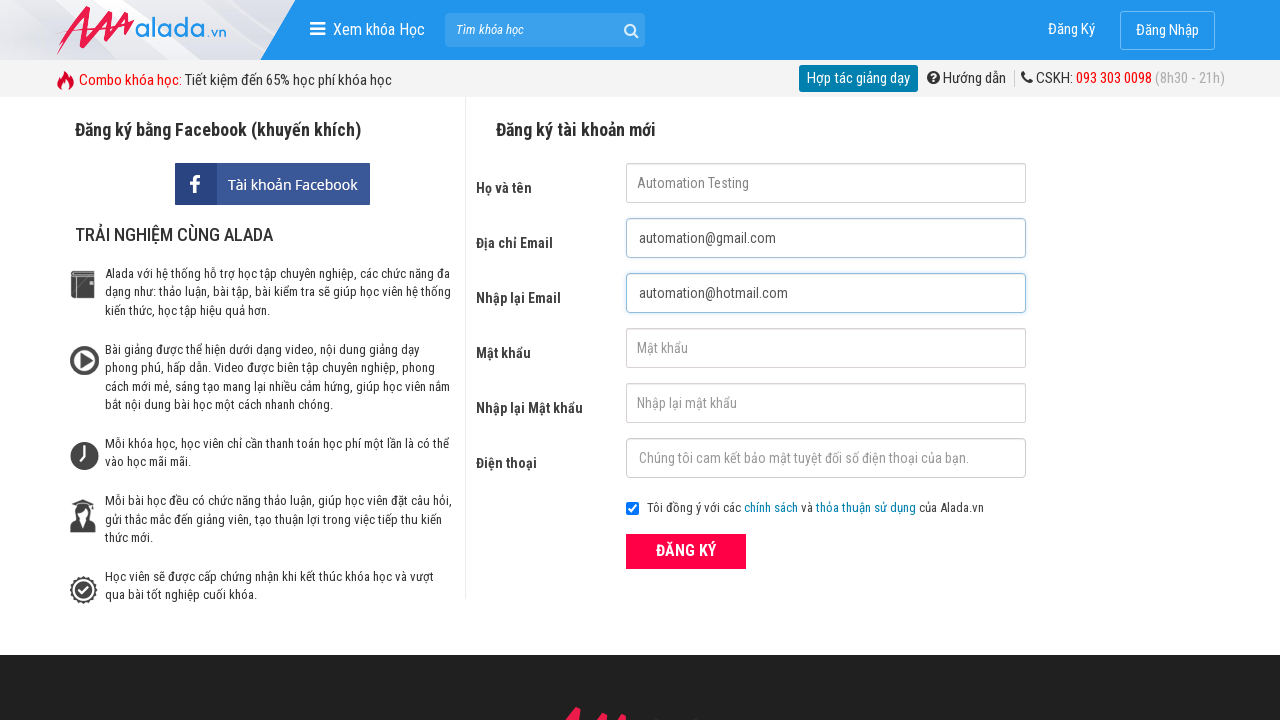

Filled password field with '123456' on //input[@id='txtPassword']
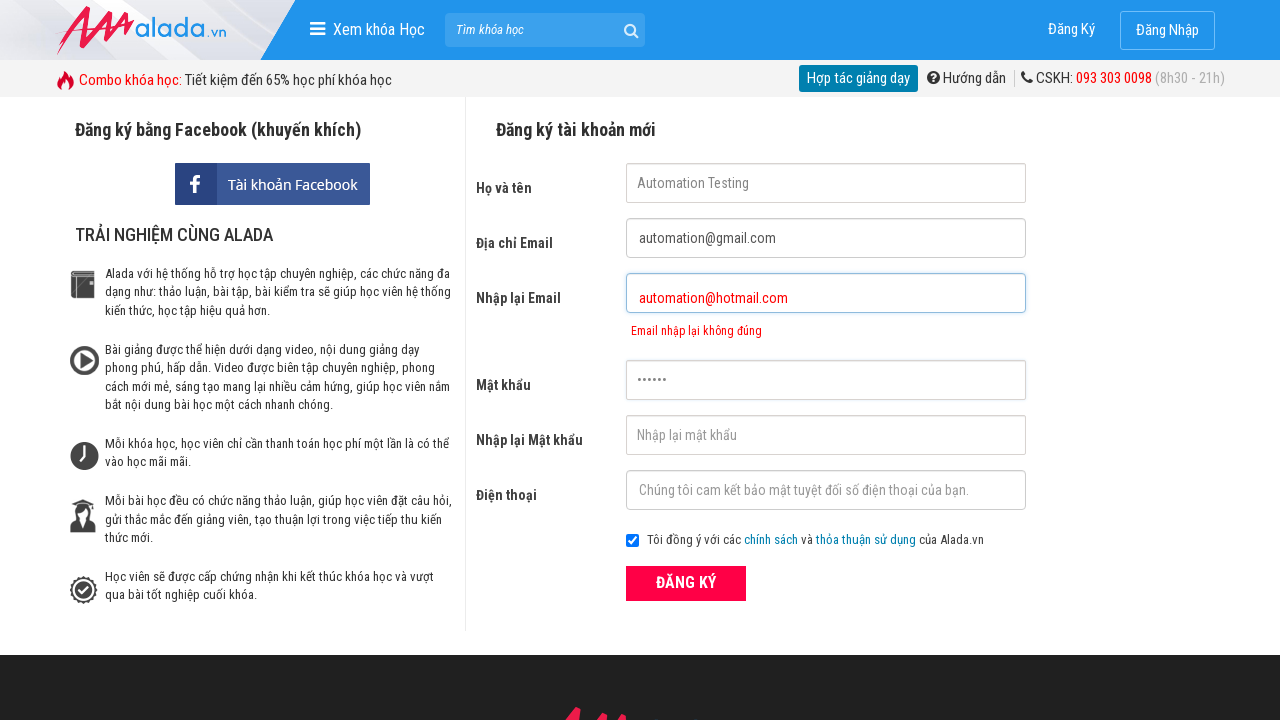

Filled confirm password field with '123457' (mismatched password) on //input[@id='txtCPassword']
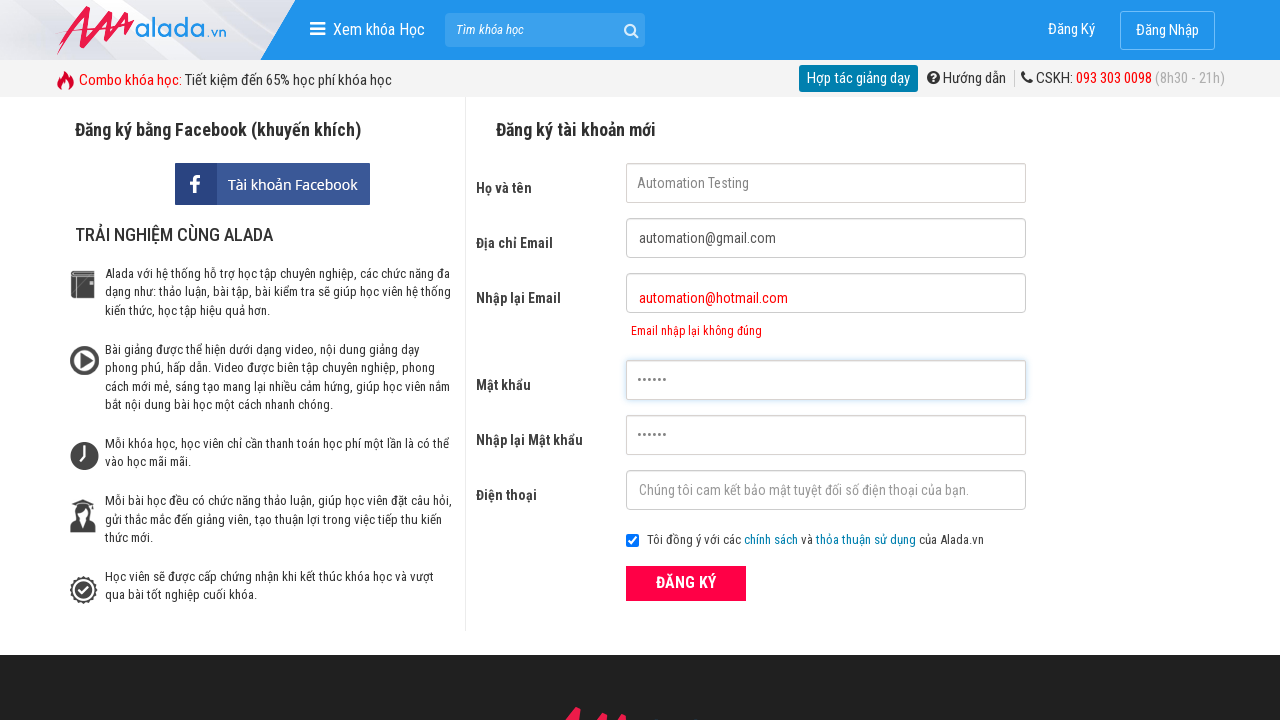

Filled phone field with '0987654321' on //input[@id='txtPhone']
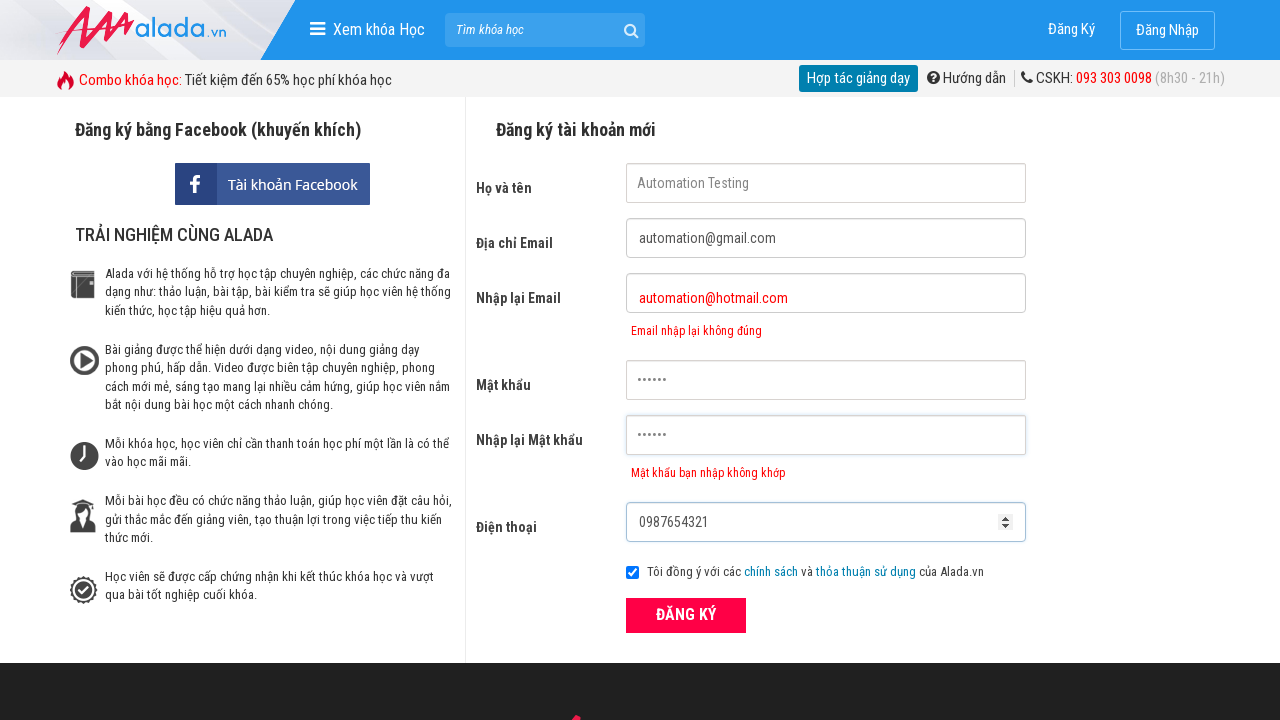

Clicked ĐĂNG KÝ (Register) button at (686, 615) on xpath=//button[text()='ĐĂNG KÝ' and @type='submit']
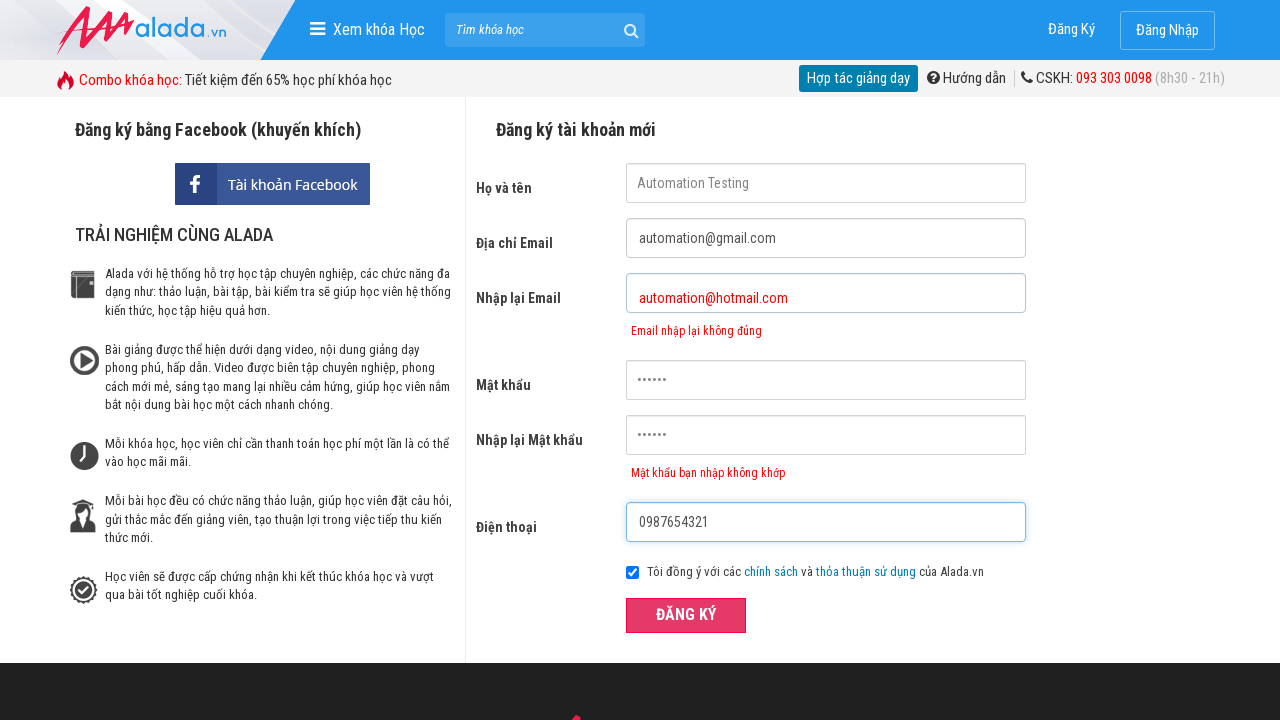

Confirm password error message appeared, validating mismatched passwords are rejected
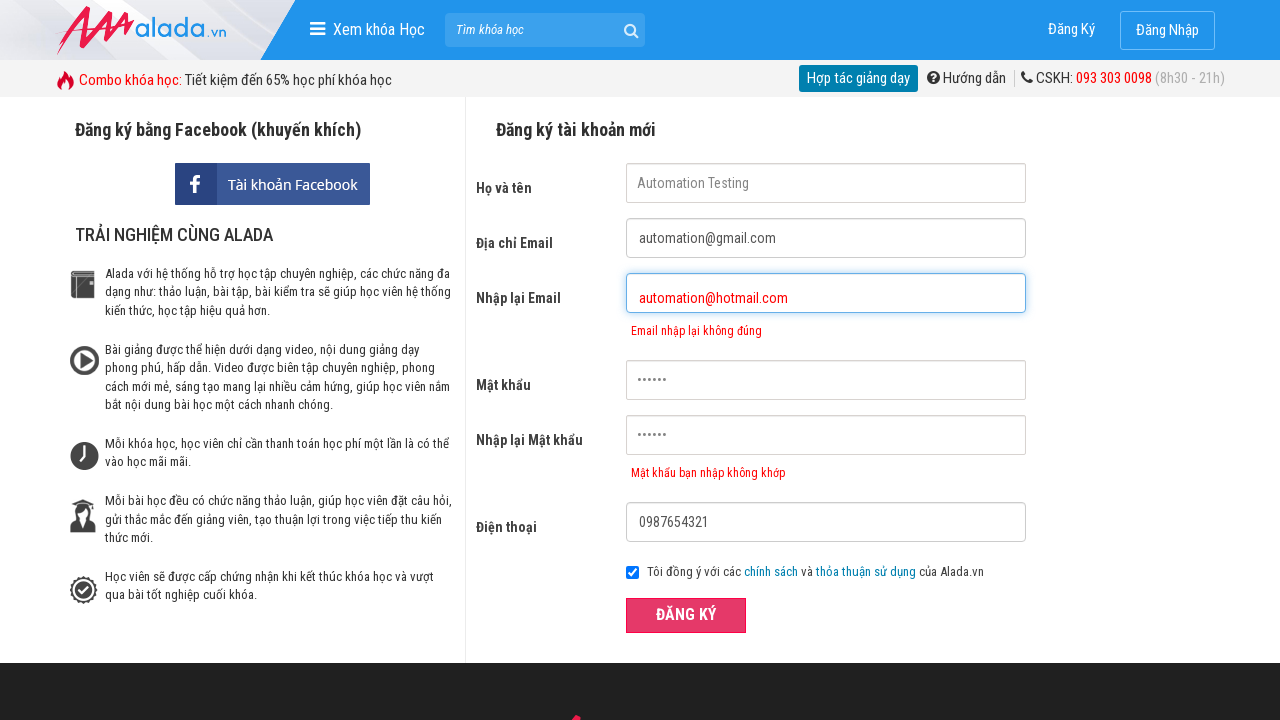

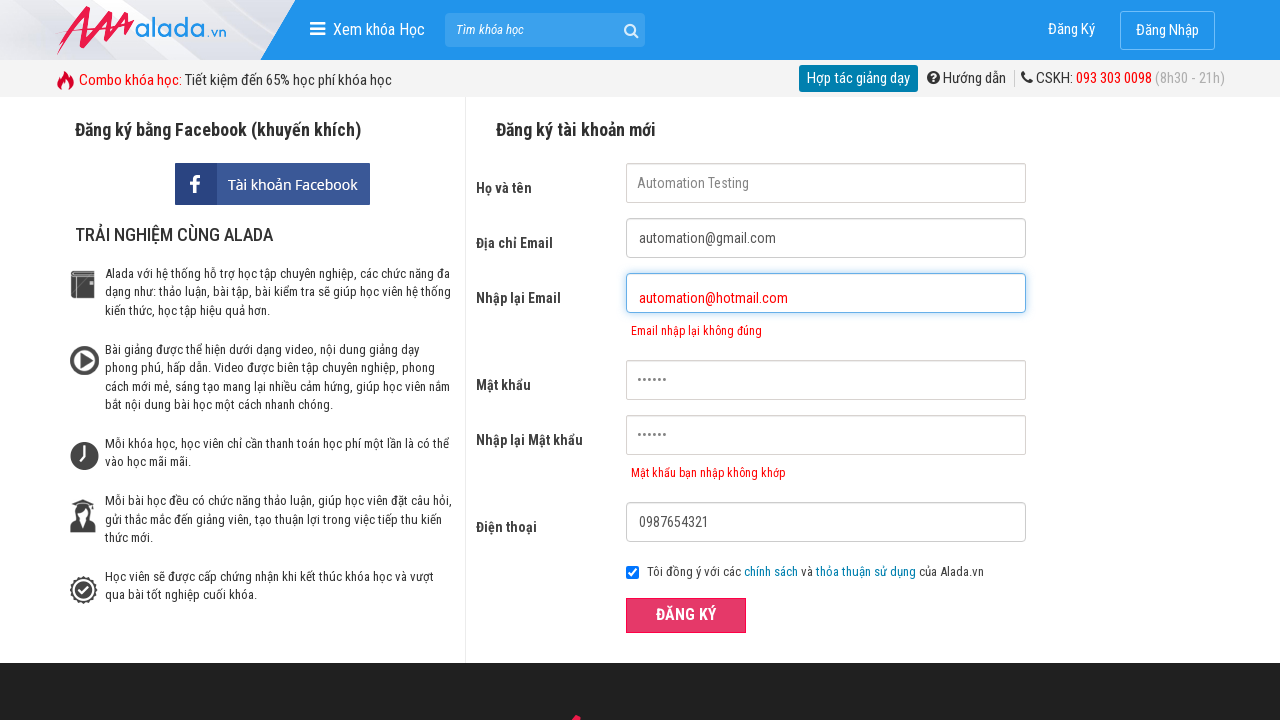